Tests dropdown selection by selecting options using different methods (visible text and index)

Starting URL: https://the-internet.herokuapp.com/

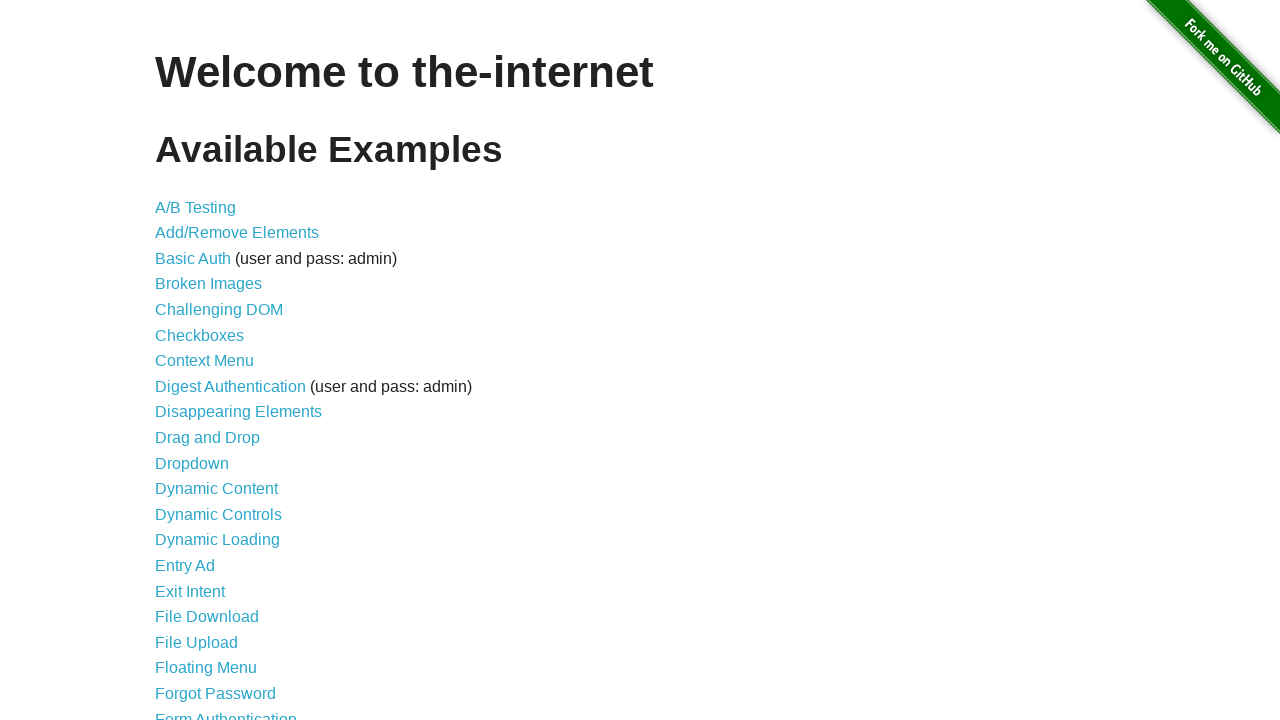

Clicked on Dropdown link at (192, 463) on a[href='/dropdown']
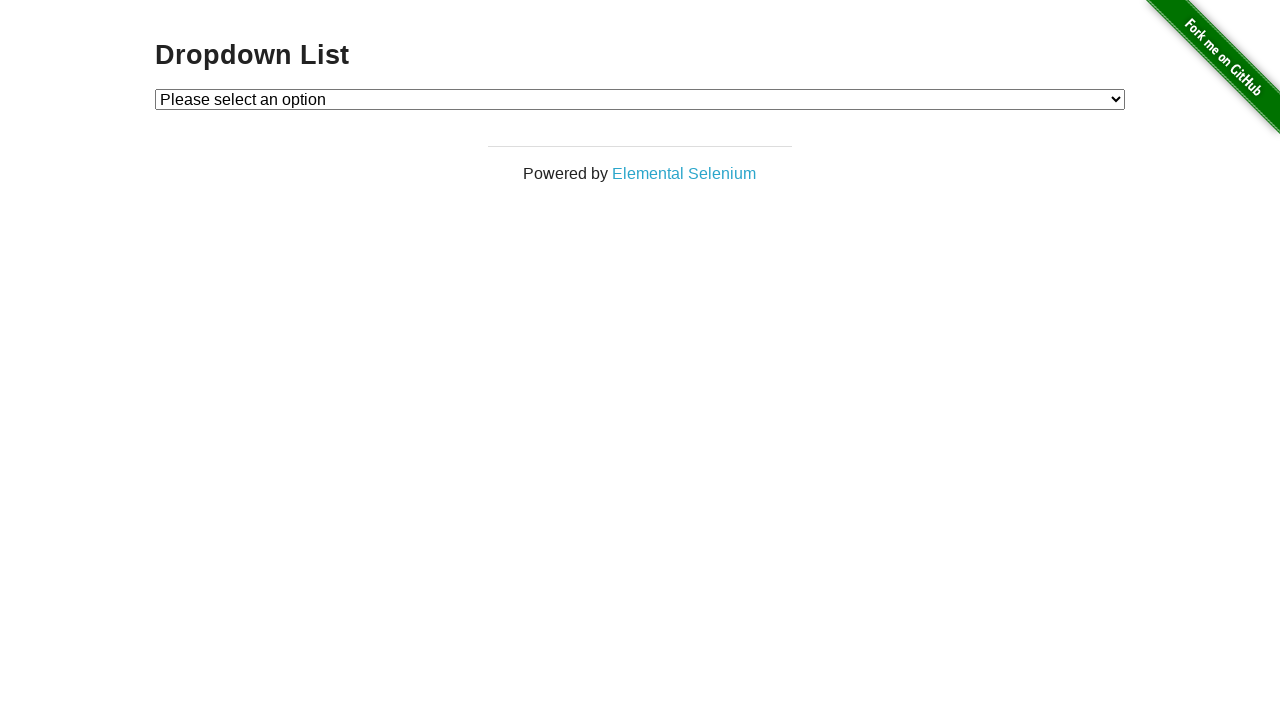

Dropdown element is visible
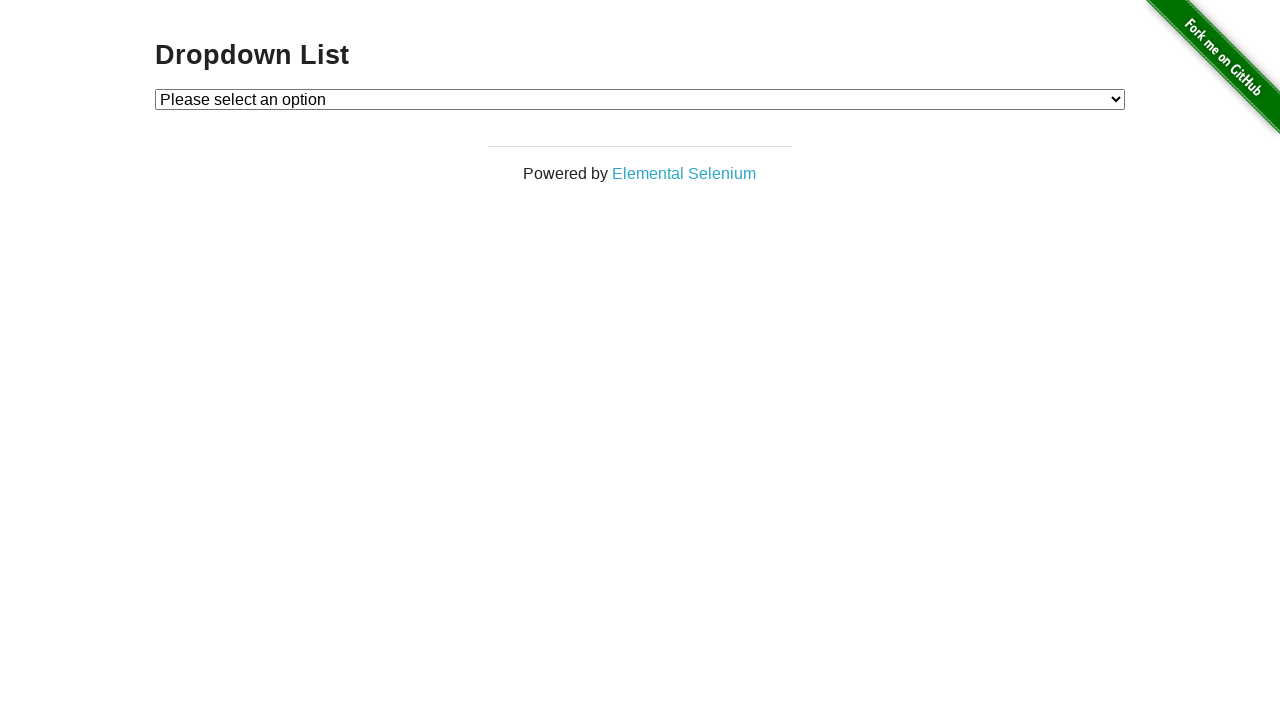

Selected Option 2 by visible text on #dropdown
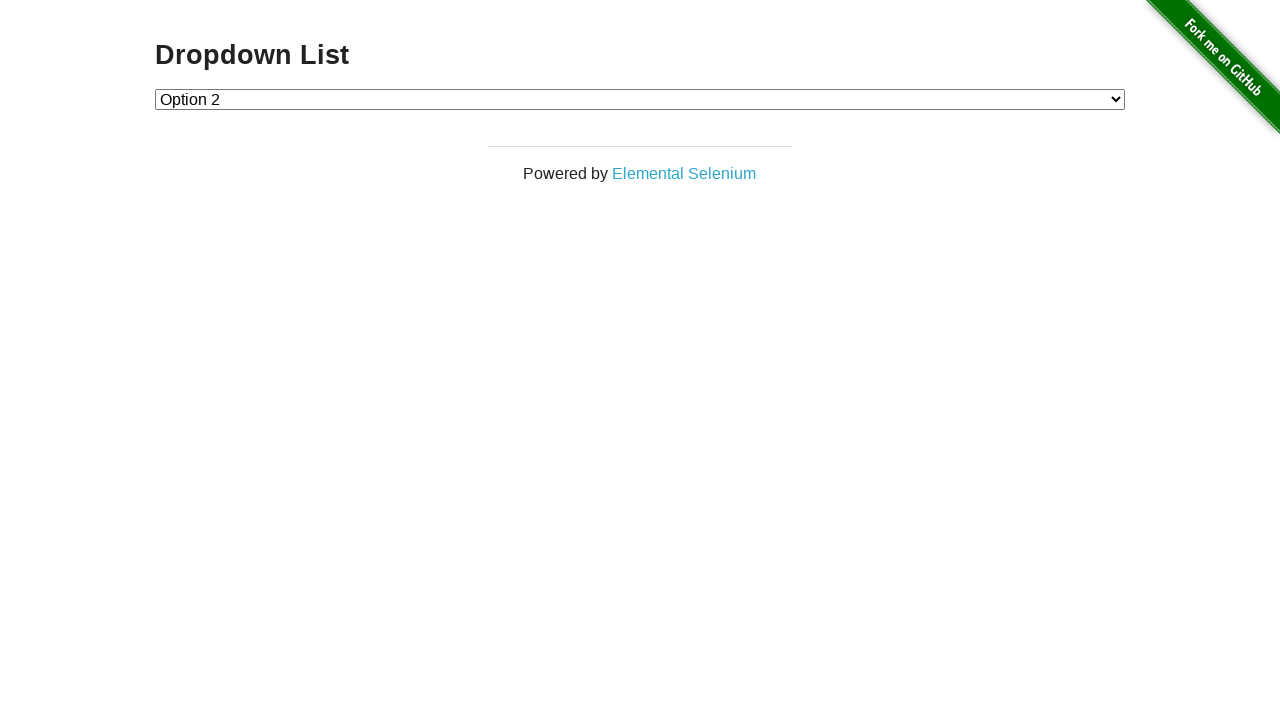

Selected Option 1 by index on #dropdown
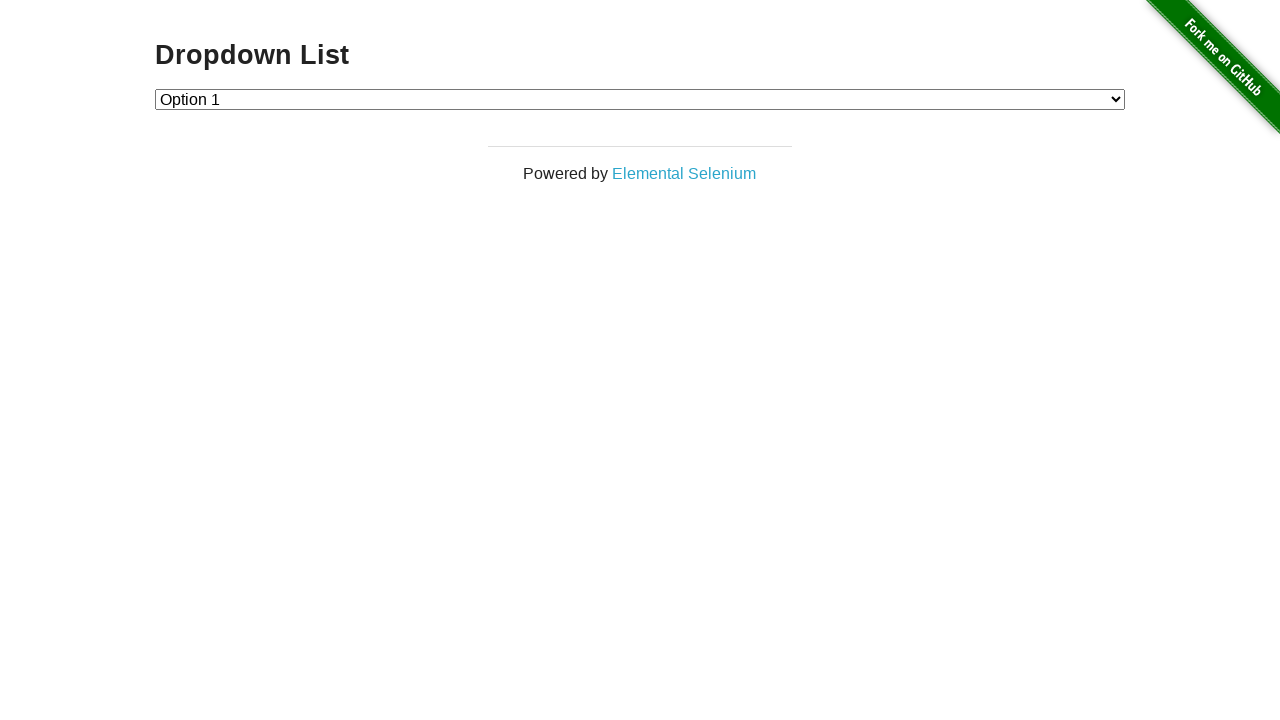

Navigated back to home page
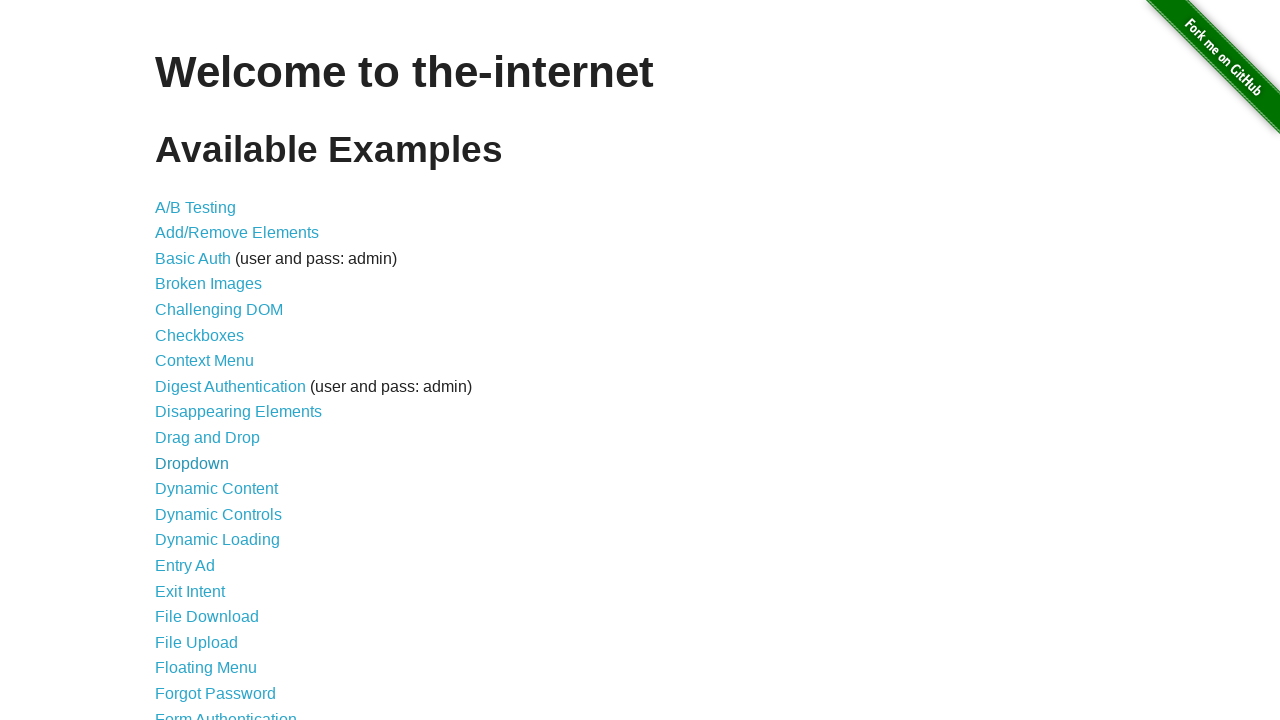

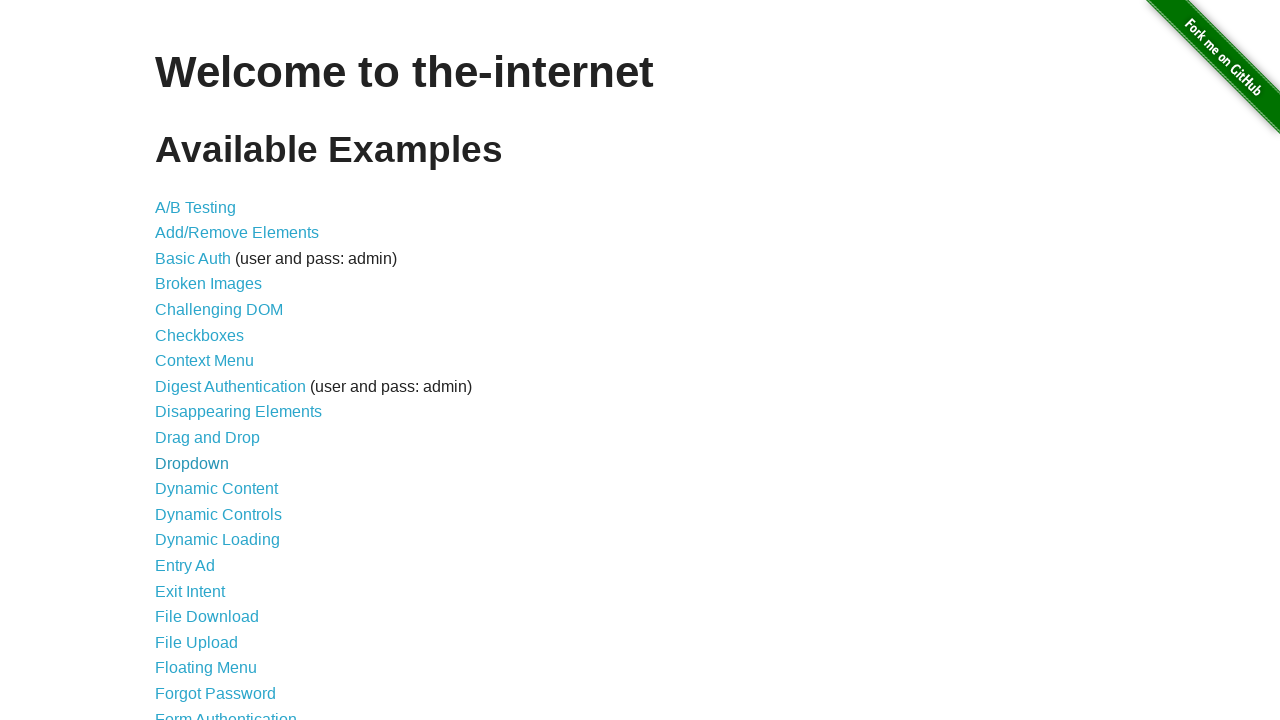